Tests nested iframe navigation by switching into a parent frame, then into a child frame, and verifying the text content inside the nested frame.

Starting URL: https://demoqa.com/nestedframes

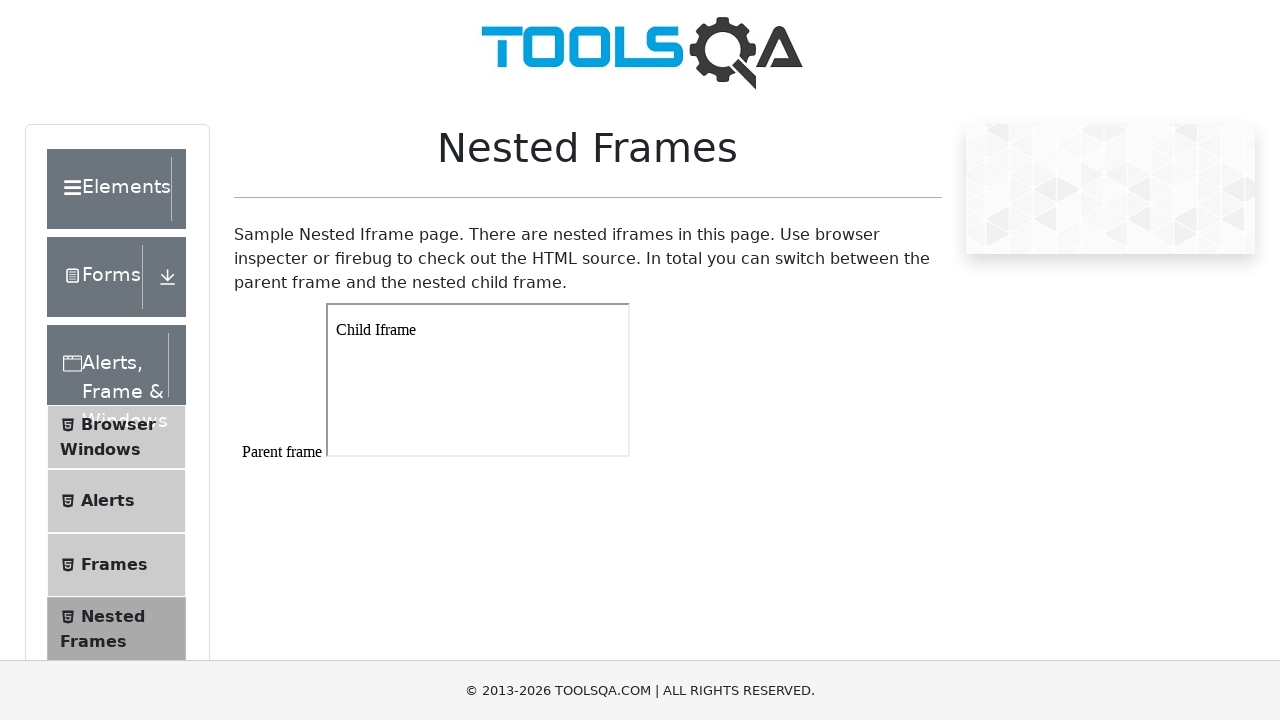

Navigated to nested frames test page
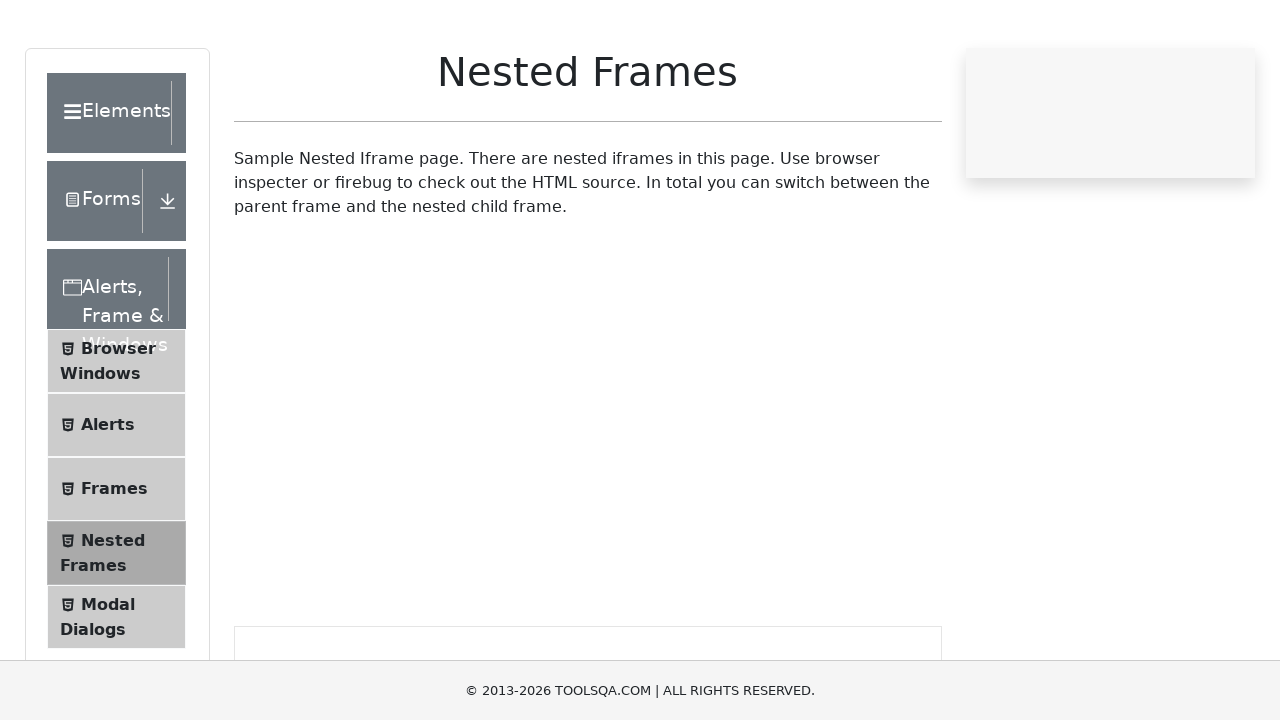

Located parent frame (frame1)
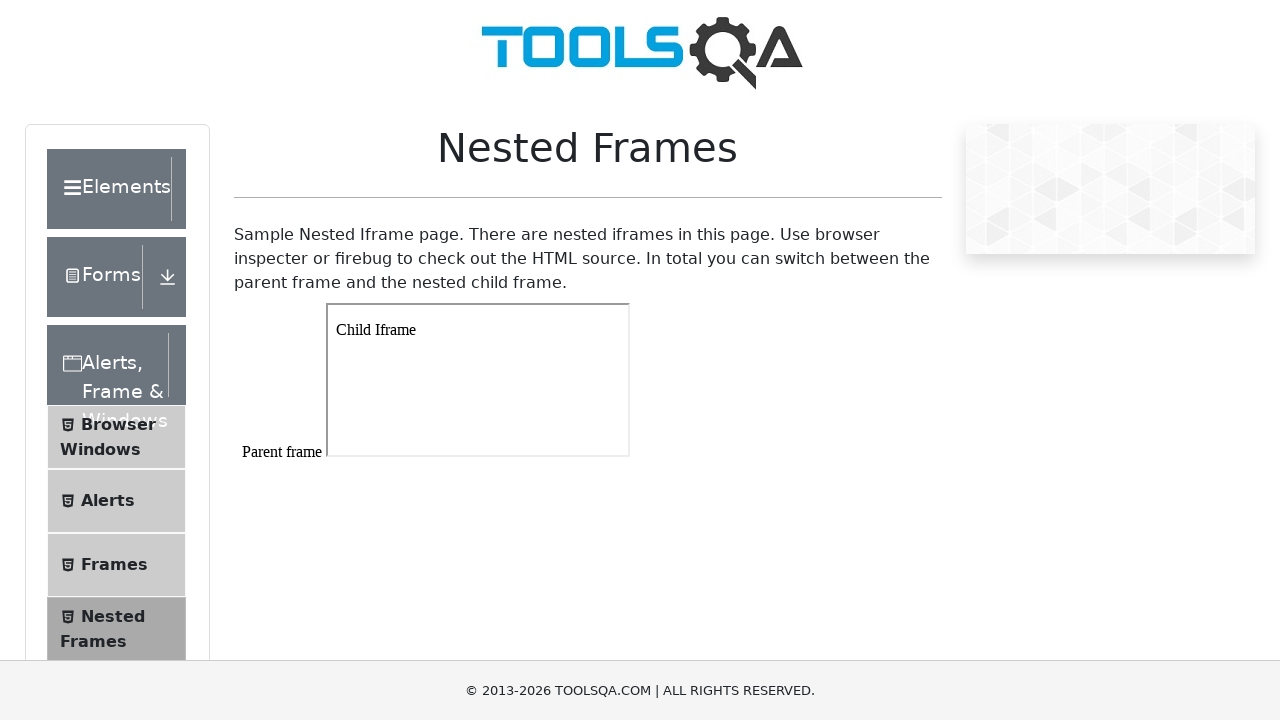

Located child frame within parent frame
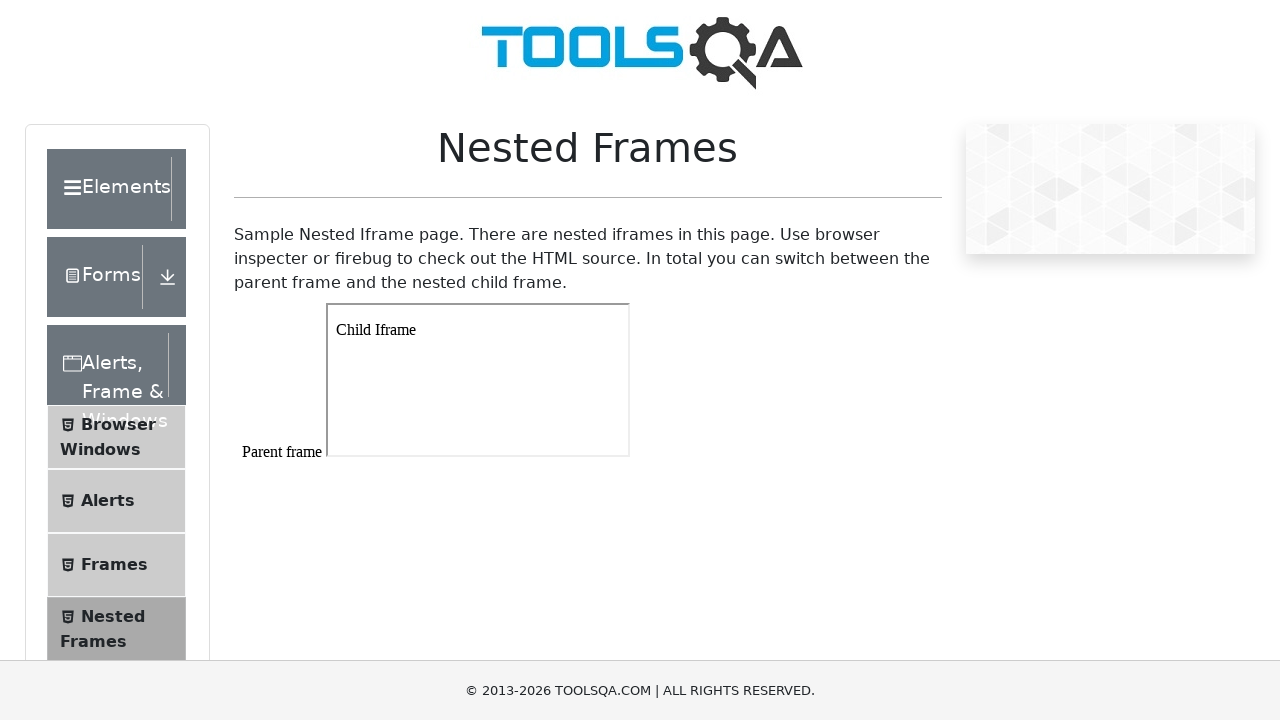

Waited for paragraph element in child frame to load
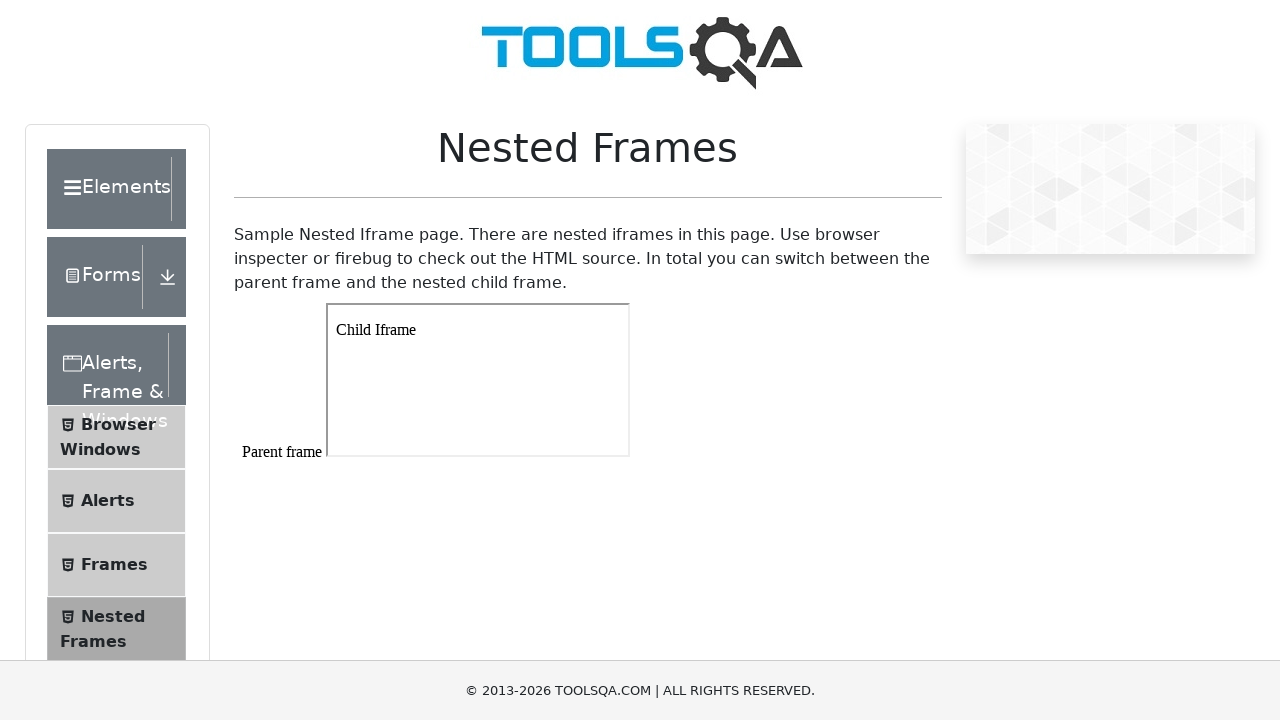

Retrieved text content from nested iframe: 'Child Iframe'
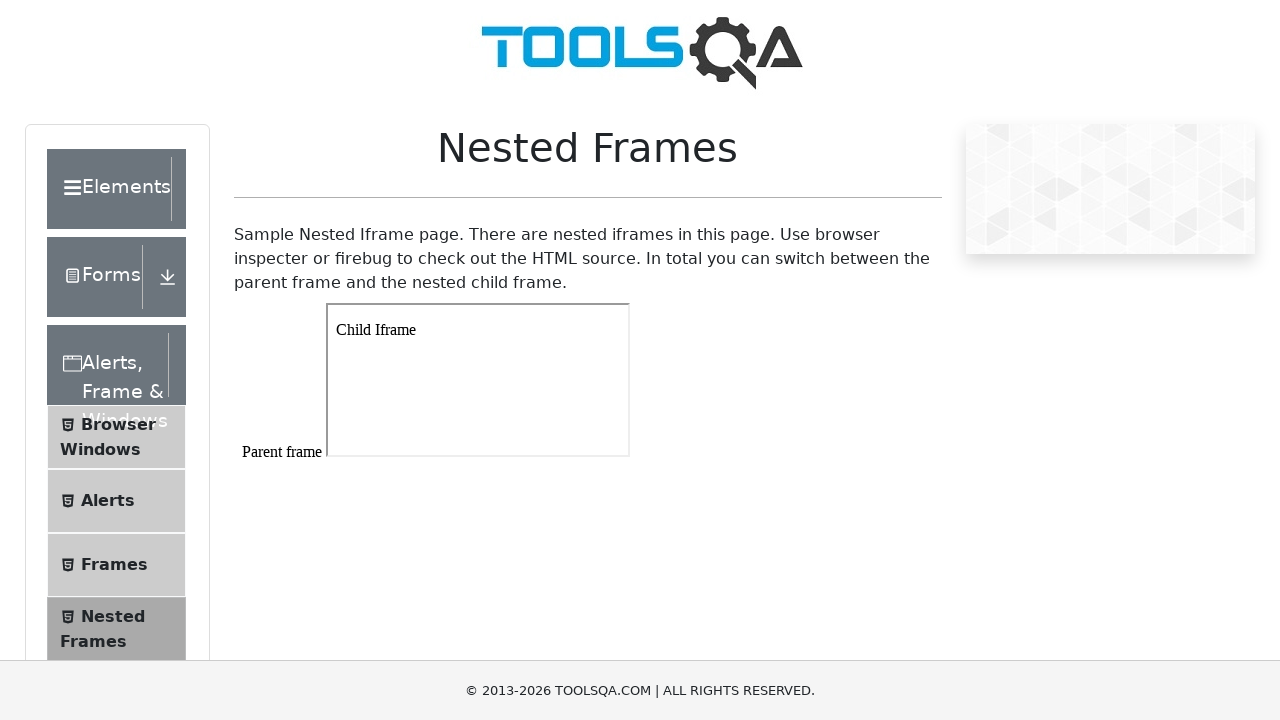

Verified text content matches expected value 'Child Iframe'
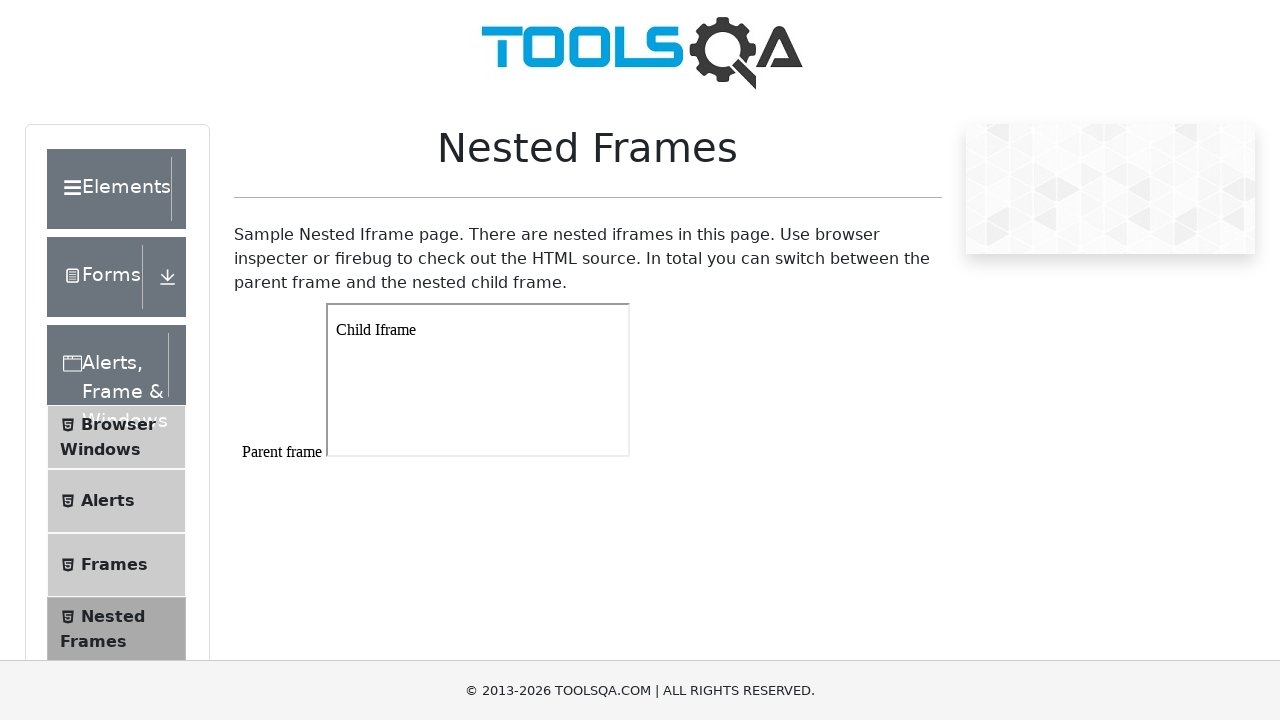

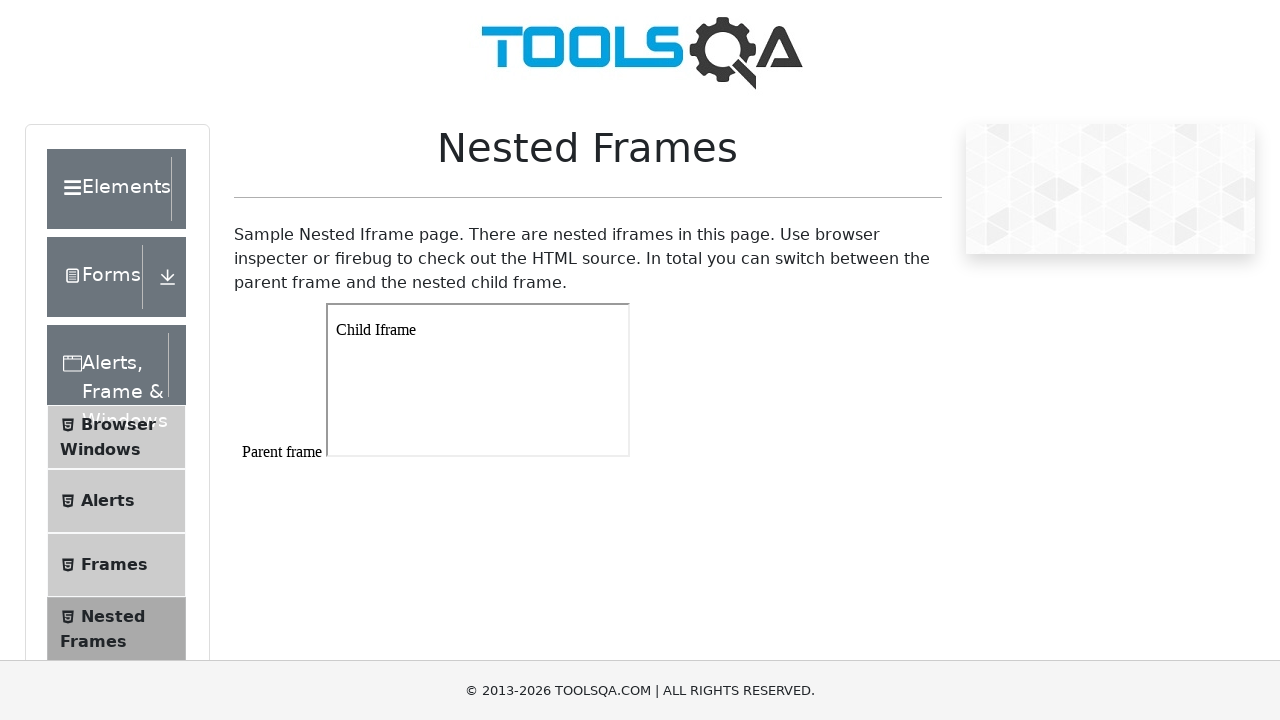